Tests GitHub's advanced search form by filling in search criteria (search term, repository owner, date filter, and language) and submitting the form to perform a code search.

Starting URL: https://github.com/search/advanced

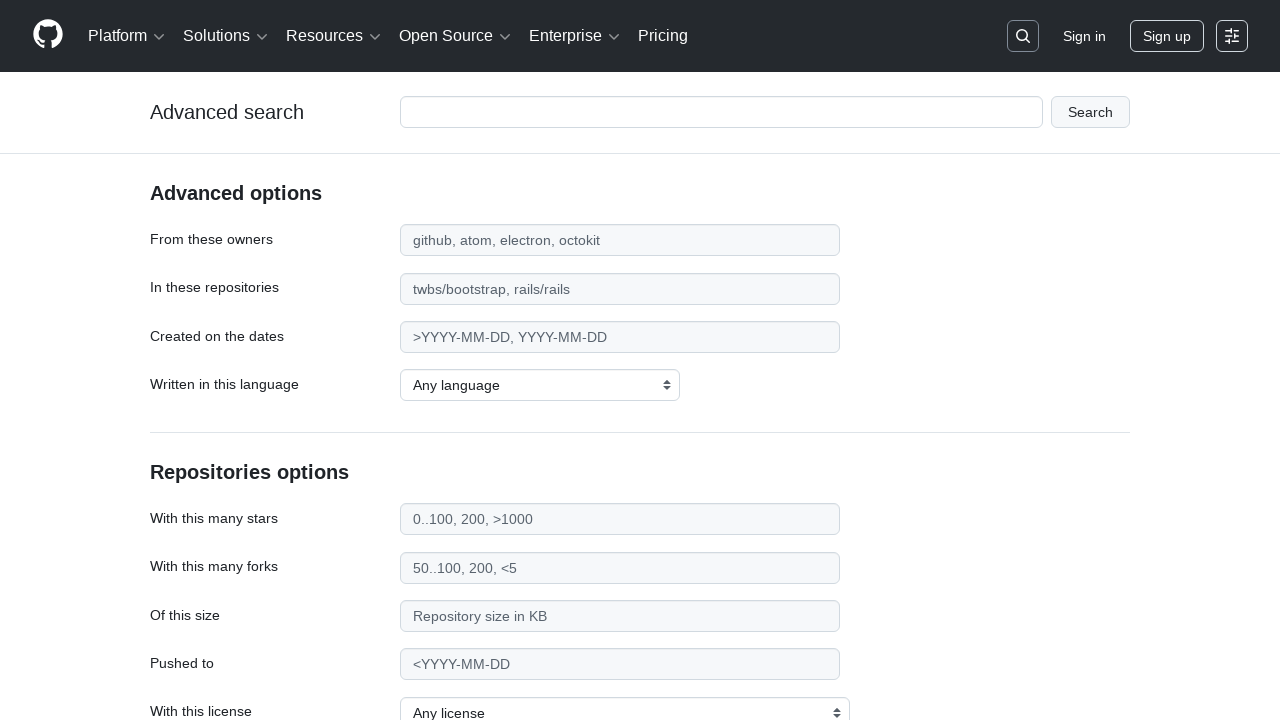

Filled search term field with 'apify-js' on #adv_code_search input.js-advanced-search-input
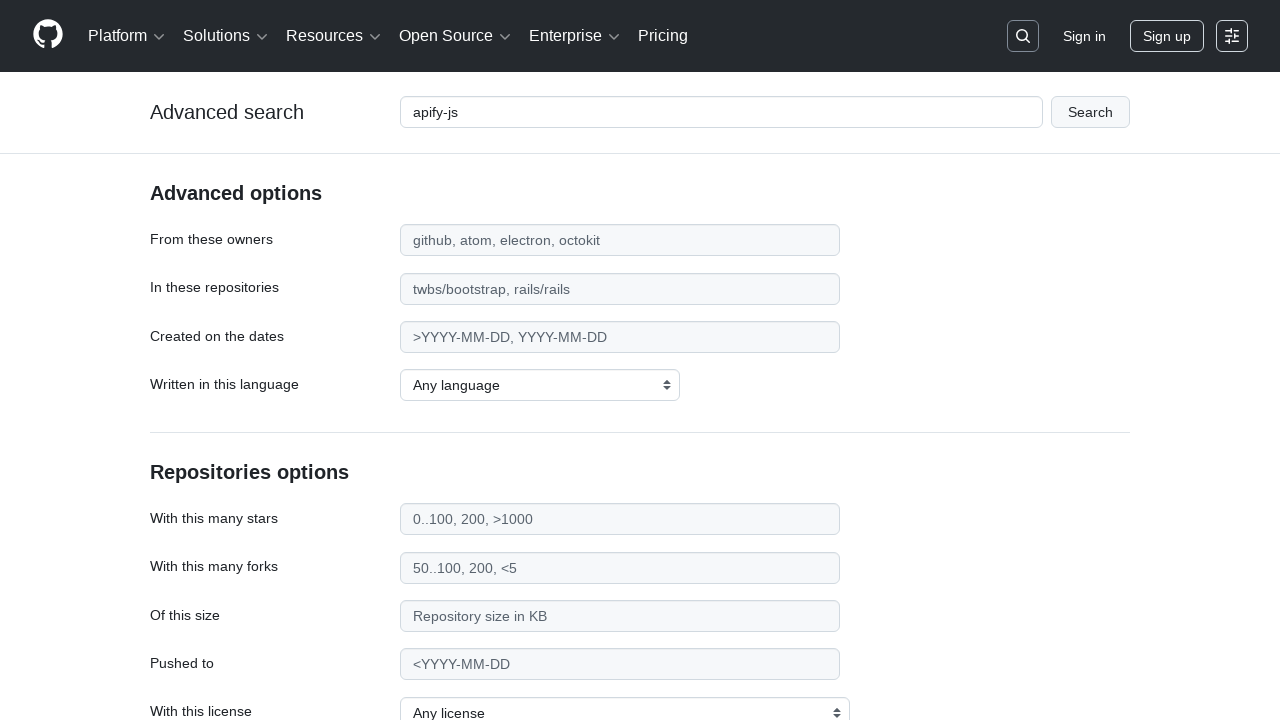

Filled repository owner field with 'apify' on #search_from
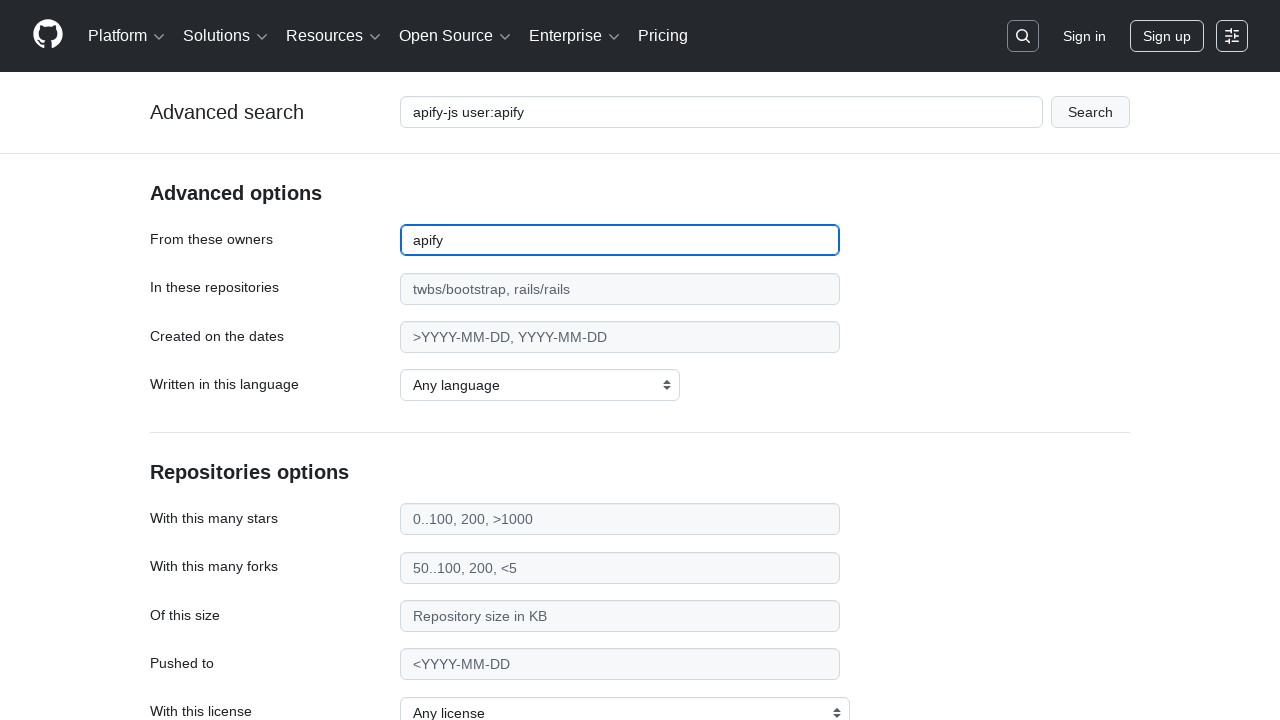

Filled date filter field with '>2015' on #search_date
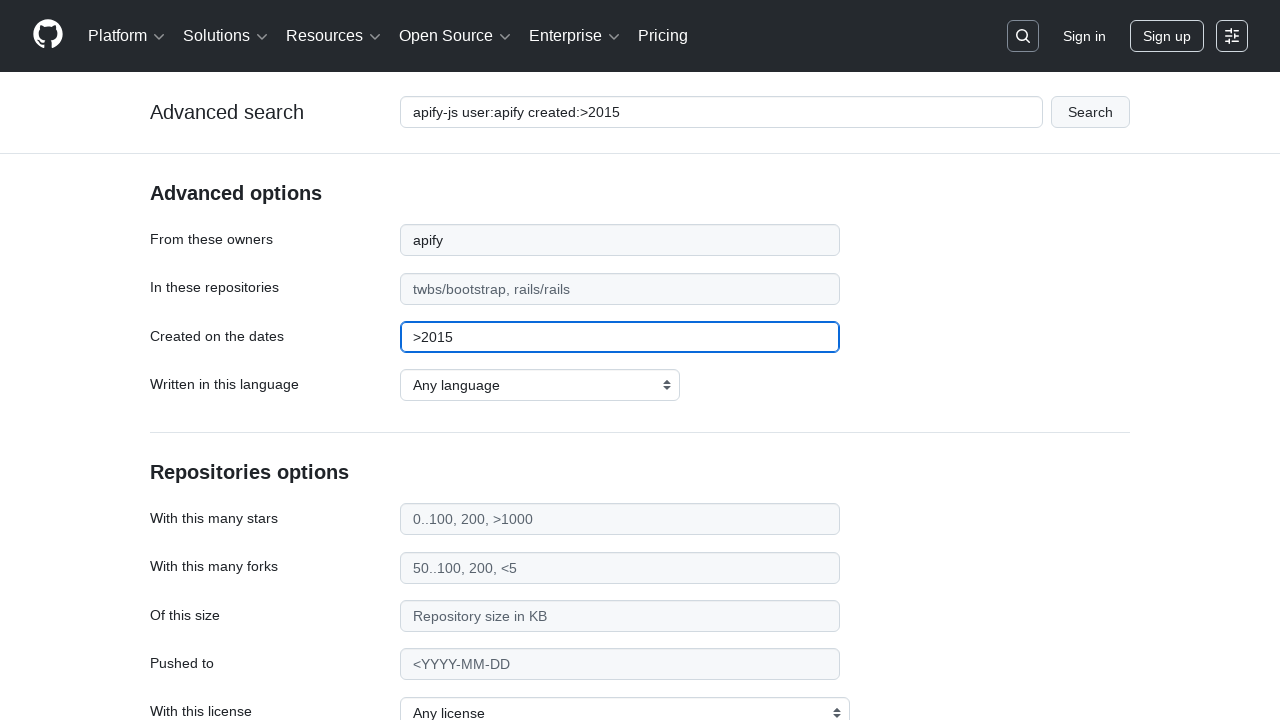

Selected 'JavaScript' as programming language on select#search_language
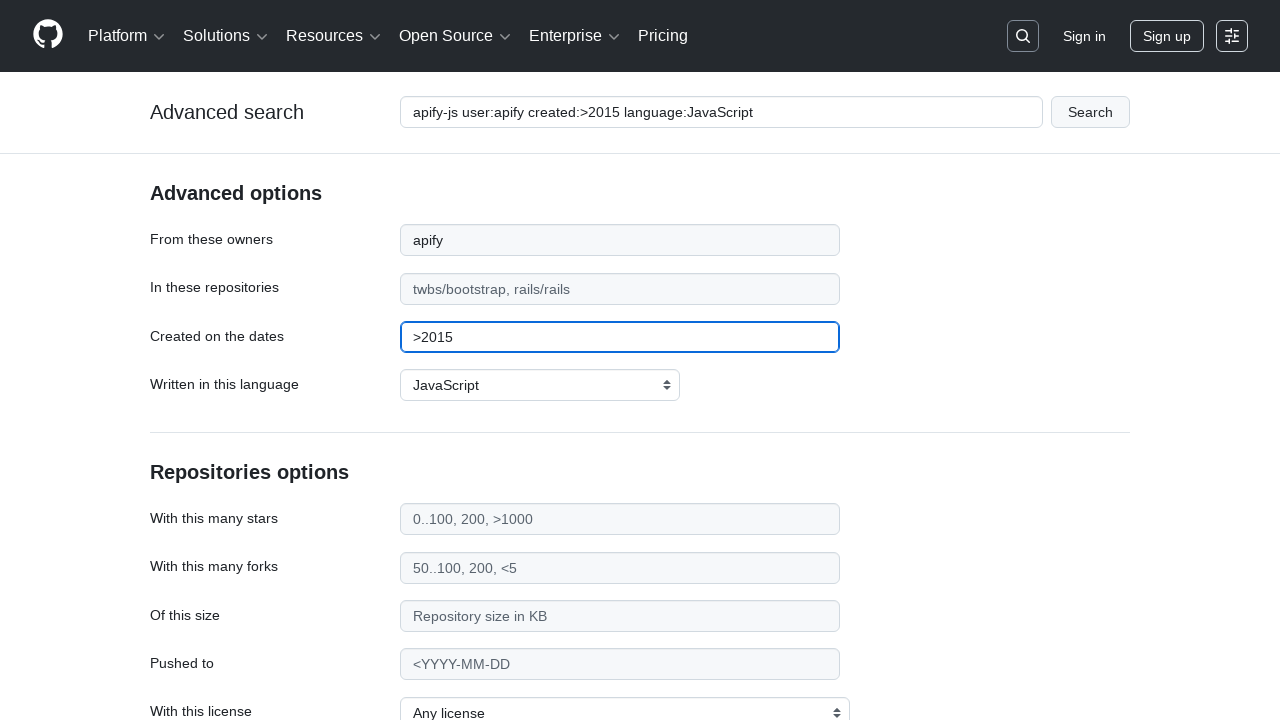

Clicked submit button to perform code search at (1090, 112) on #adv_code_search button[type="submit"]
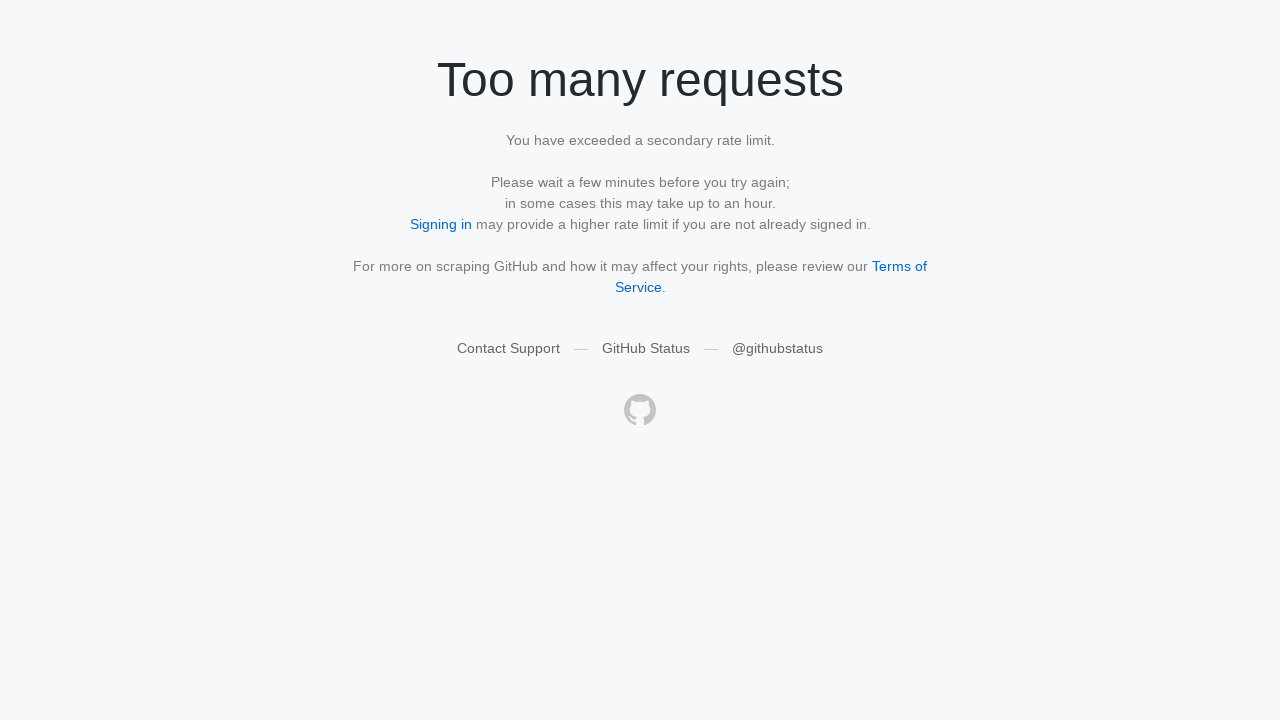

Search results page loaded (networkidle state reached)
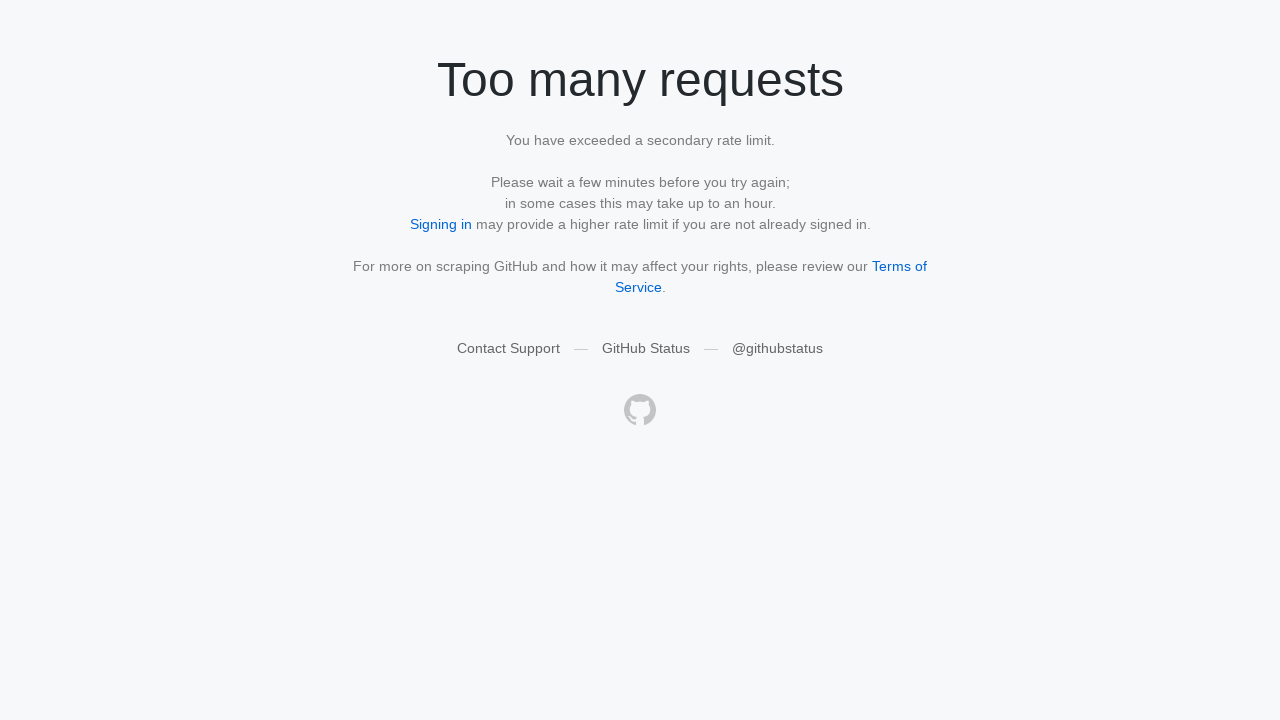

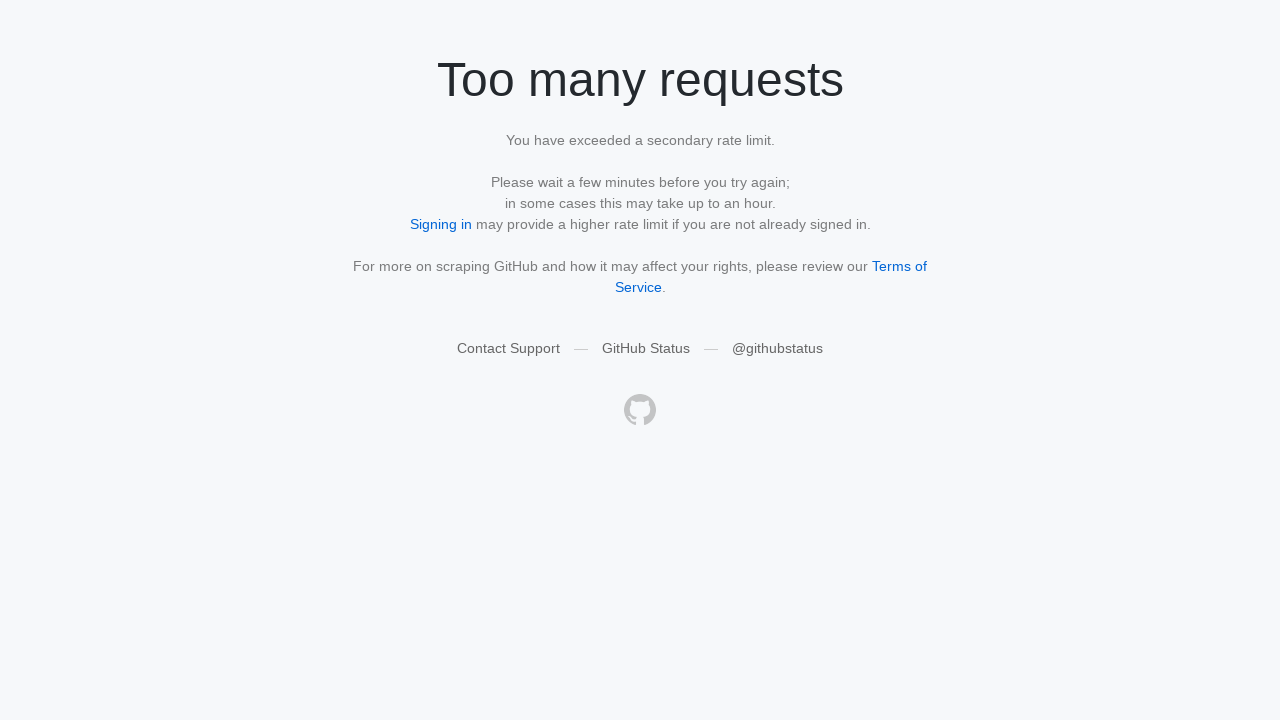